Navigates to the COVID-19 India tracking website, waits for the state and confirmed cases sections to load, and clicks on the confirmed cases header to interact with the data display.

Starting URL: https://www.covid19india.org/

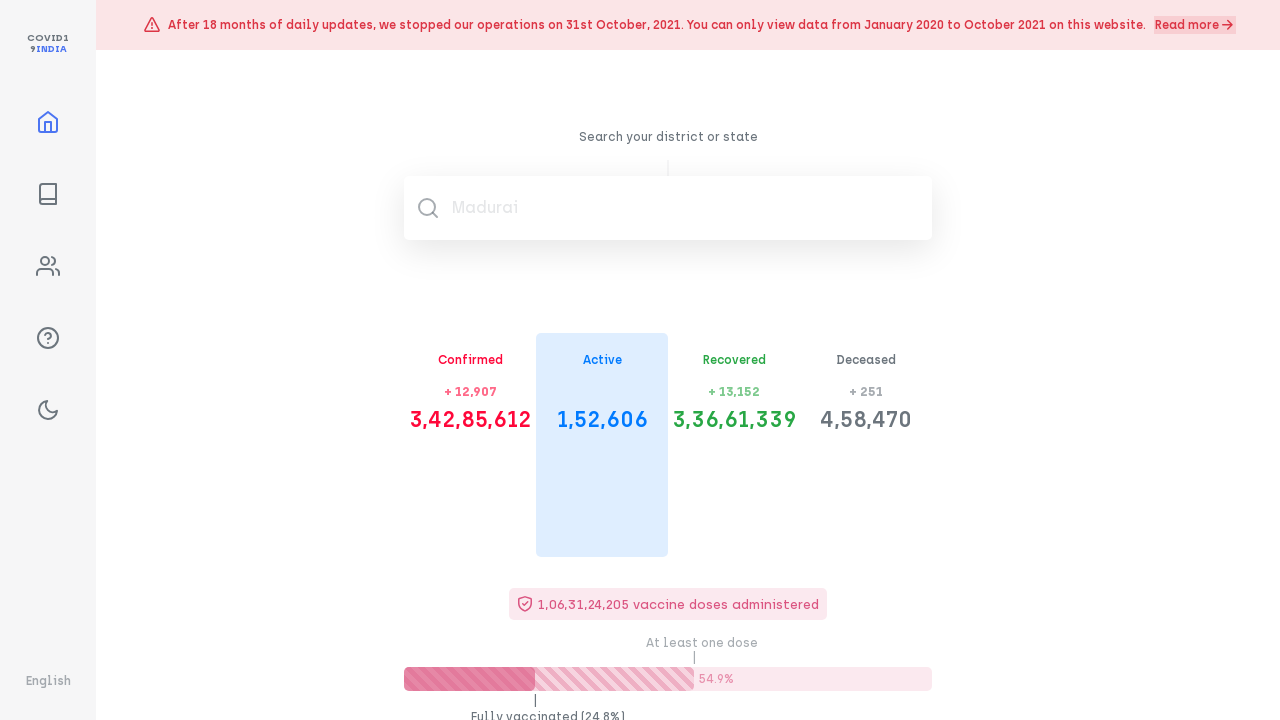

State/UT header became visible
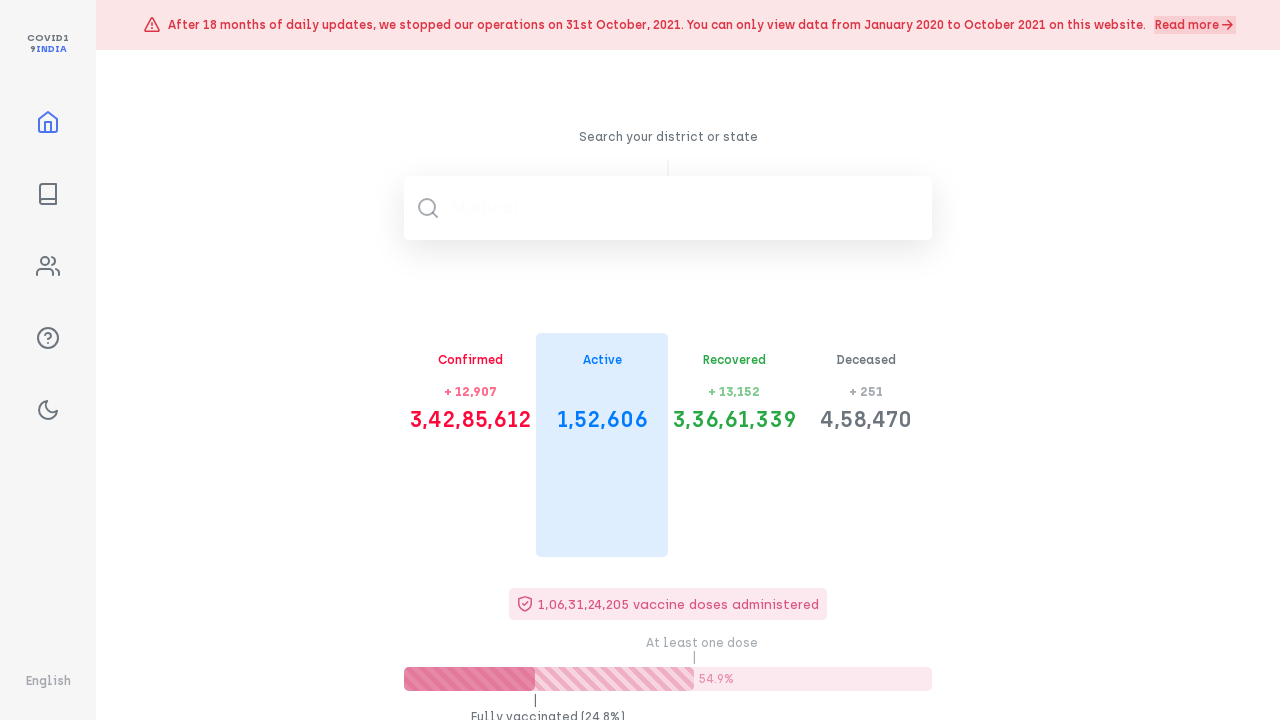

State values loaded
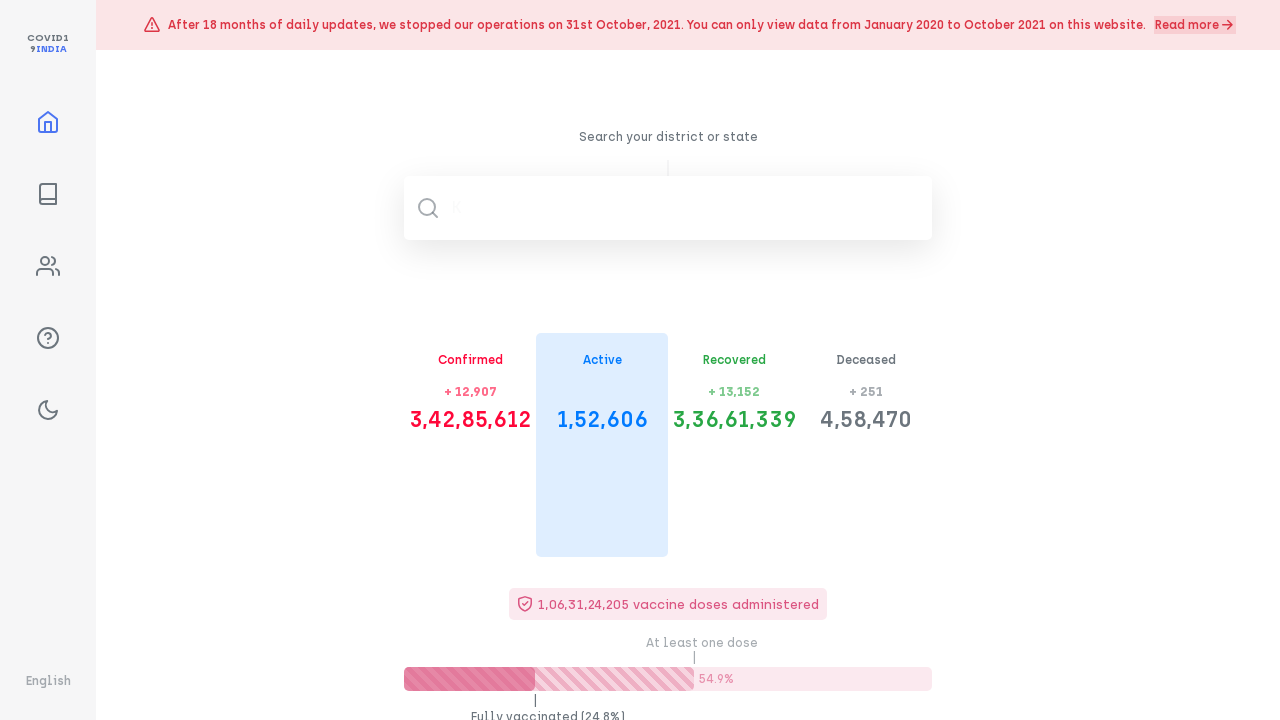

Confirmed cases section became visible
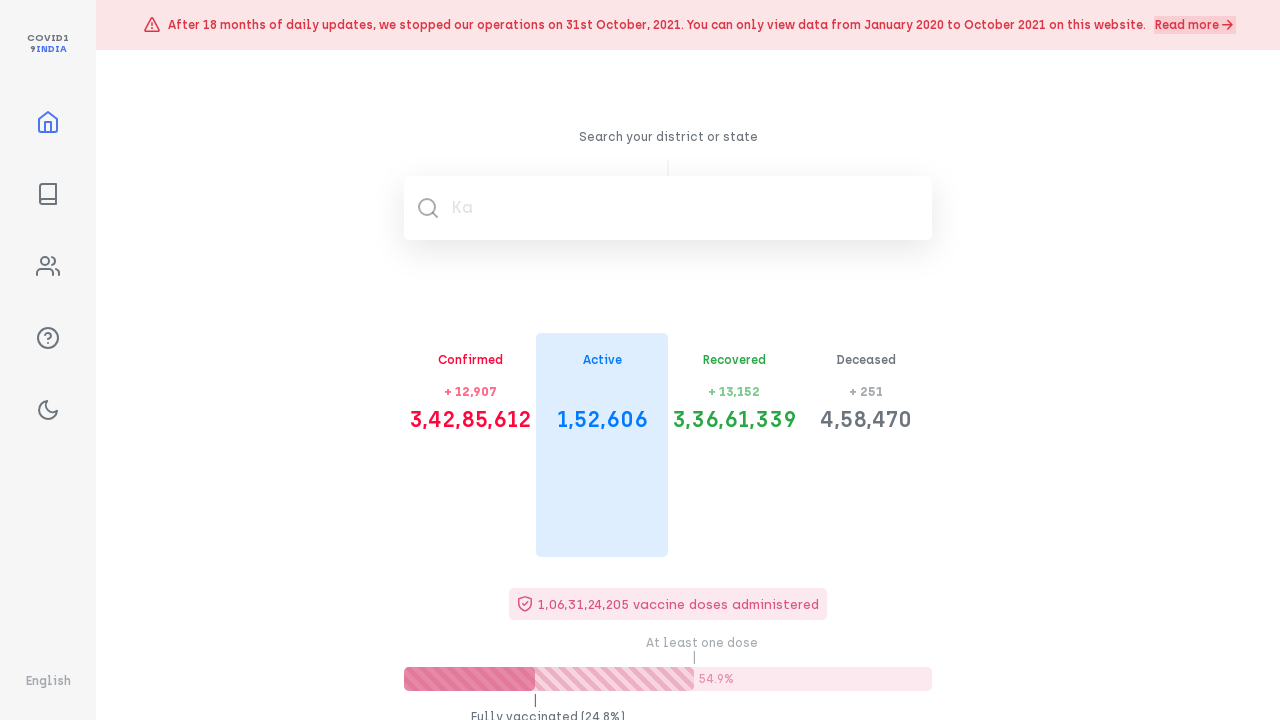

Clicked on the Confirmed cases header at (586, 361) on xpath=//div[contains(text(),'Confirmed')]
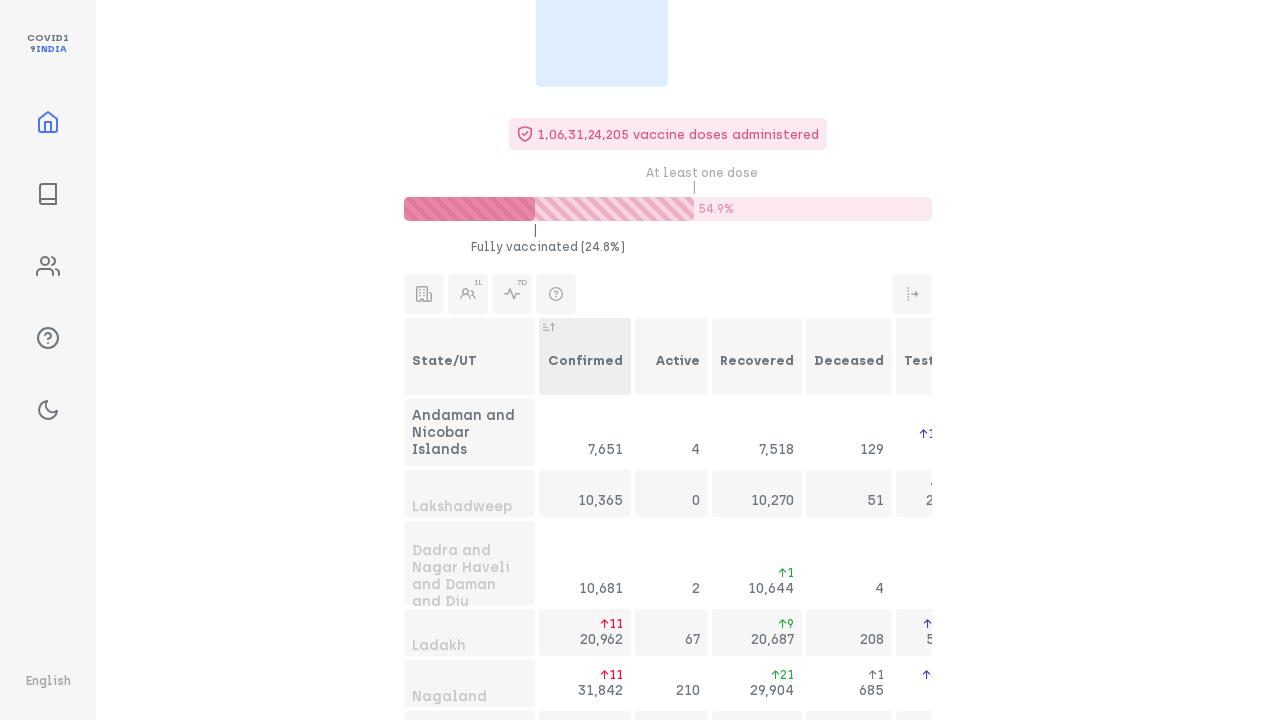

Confirmed case values displayed
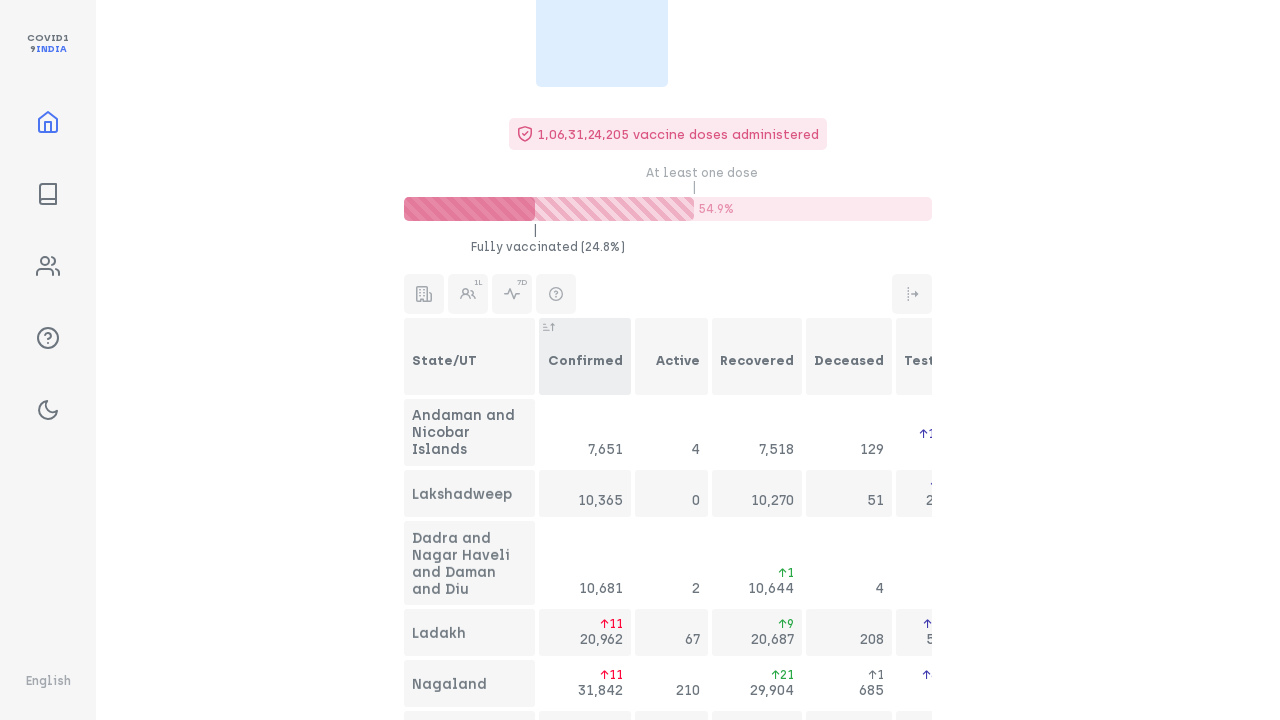

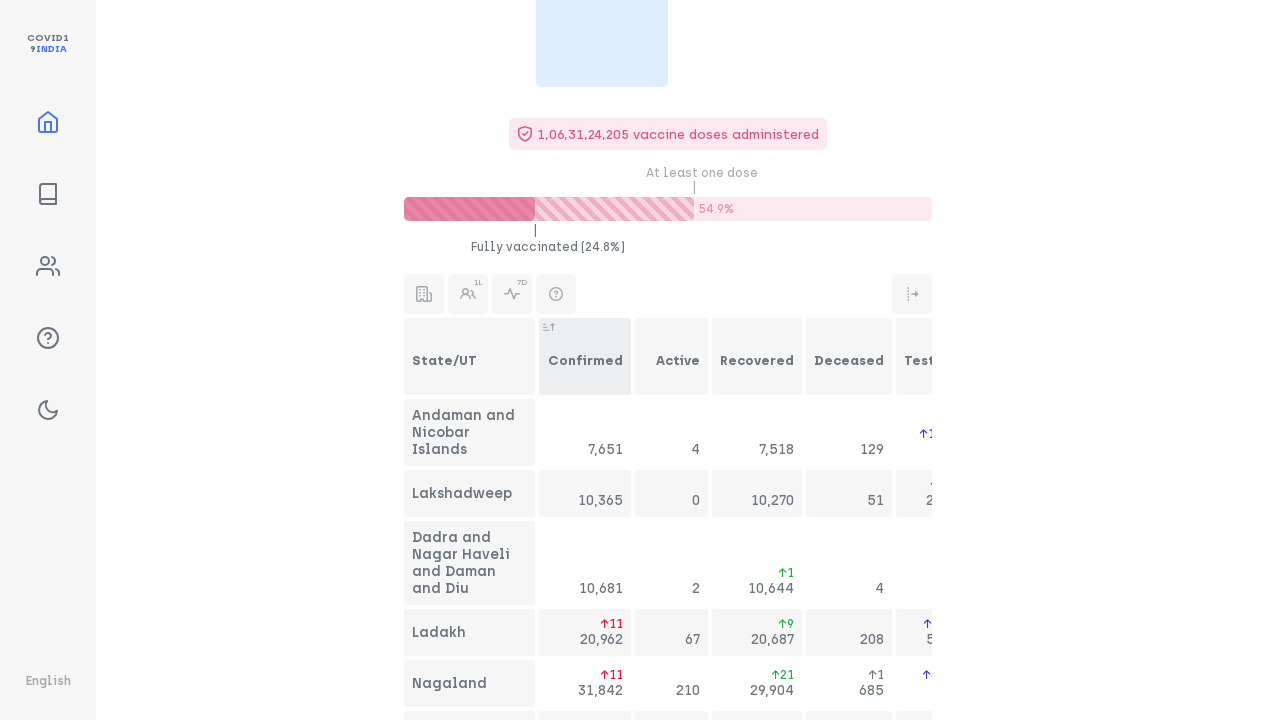